Tests dynamic table functionality by clicking on the Table Data section, entering JSON data into the input textbox, clicking refresh, and verifying the table displays the entered data correctly.

Starting URL: https://testpages.herokuapp.com/styled/tag/dynamic-table.html

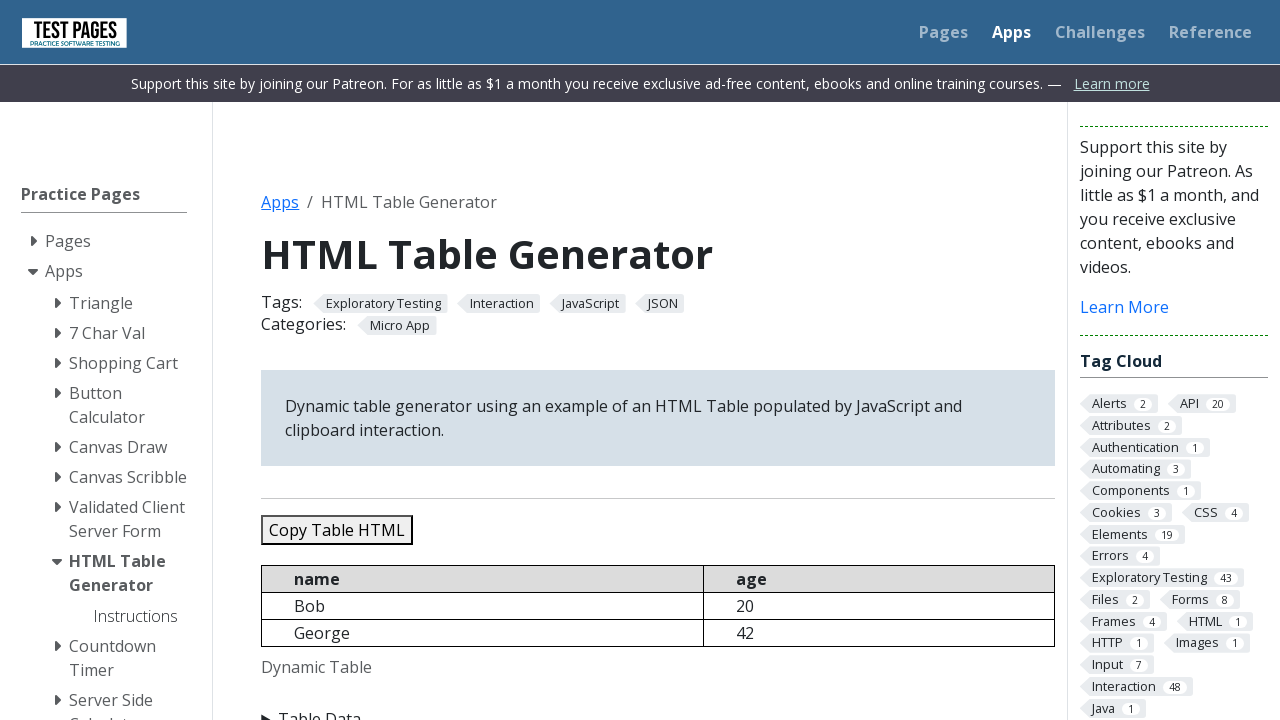

Clicked on Table Data section to expand it at (658, 708) on xpath=//summary[text()='Table Data']
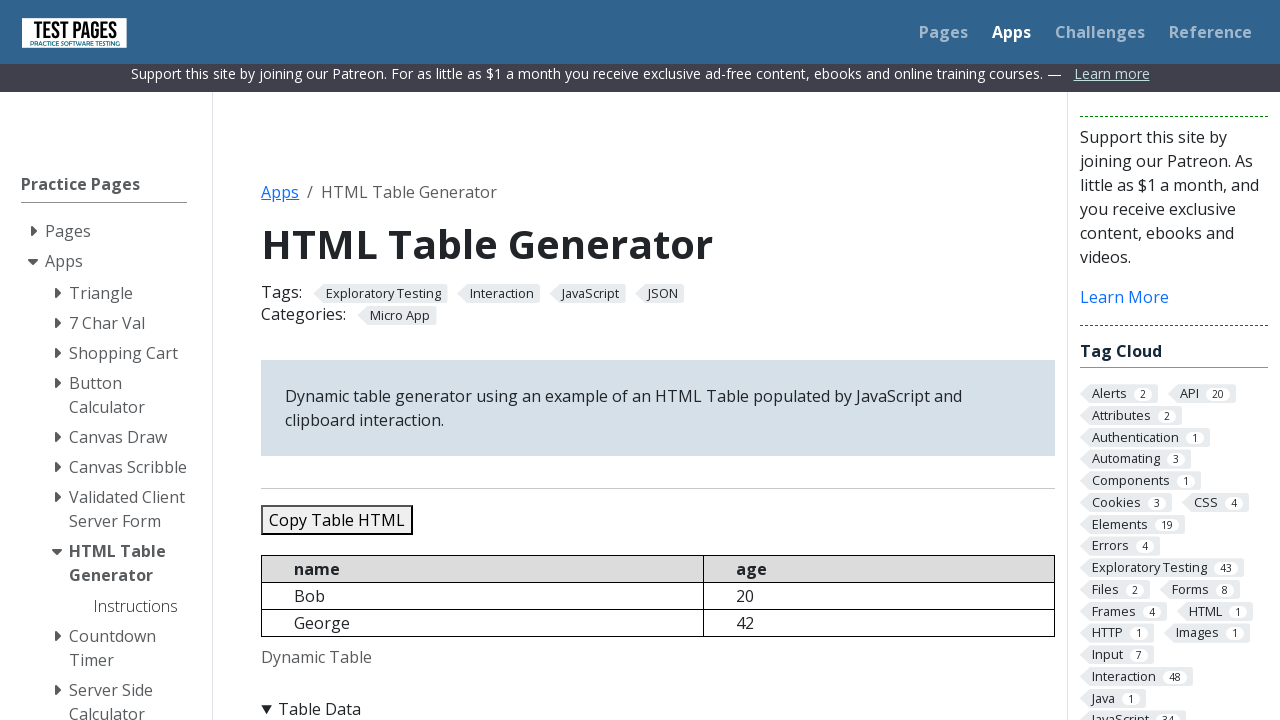

JSON data textarea became visible
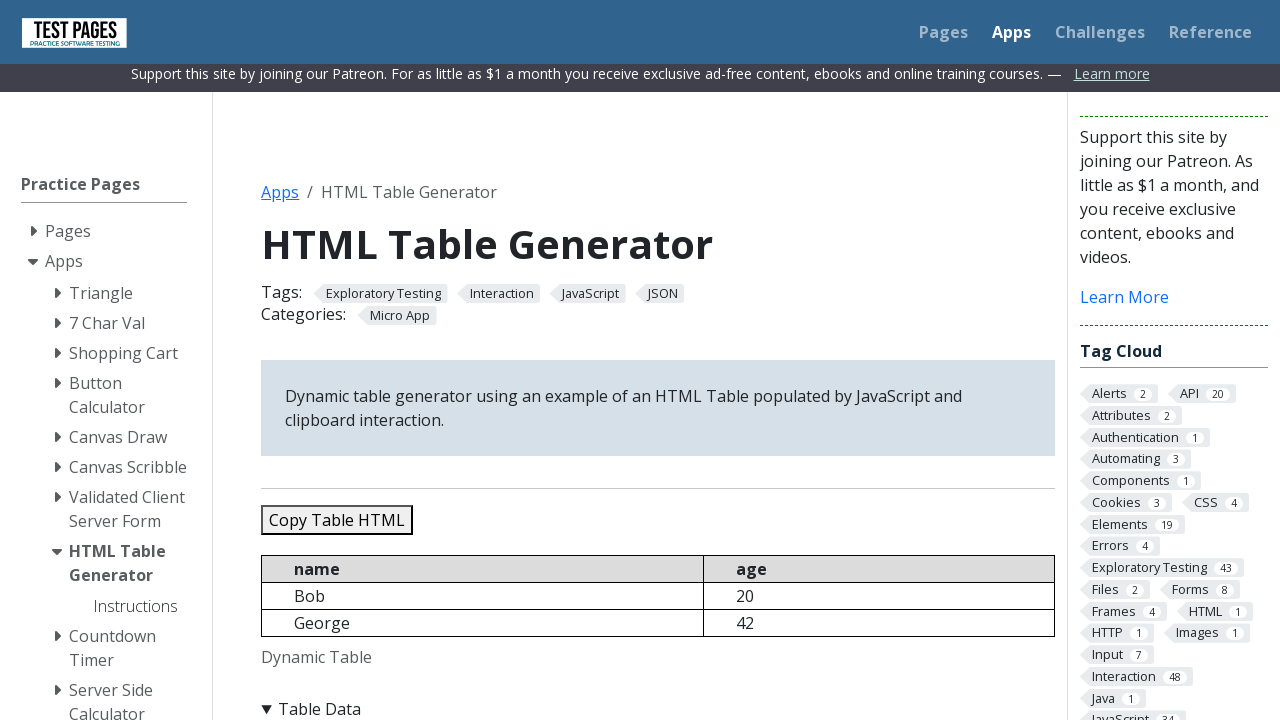

Cleared the JSON data input field on #jsondata
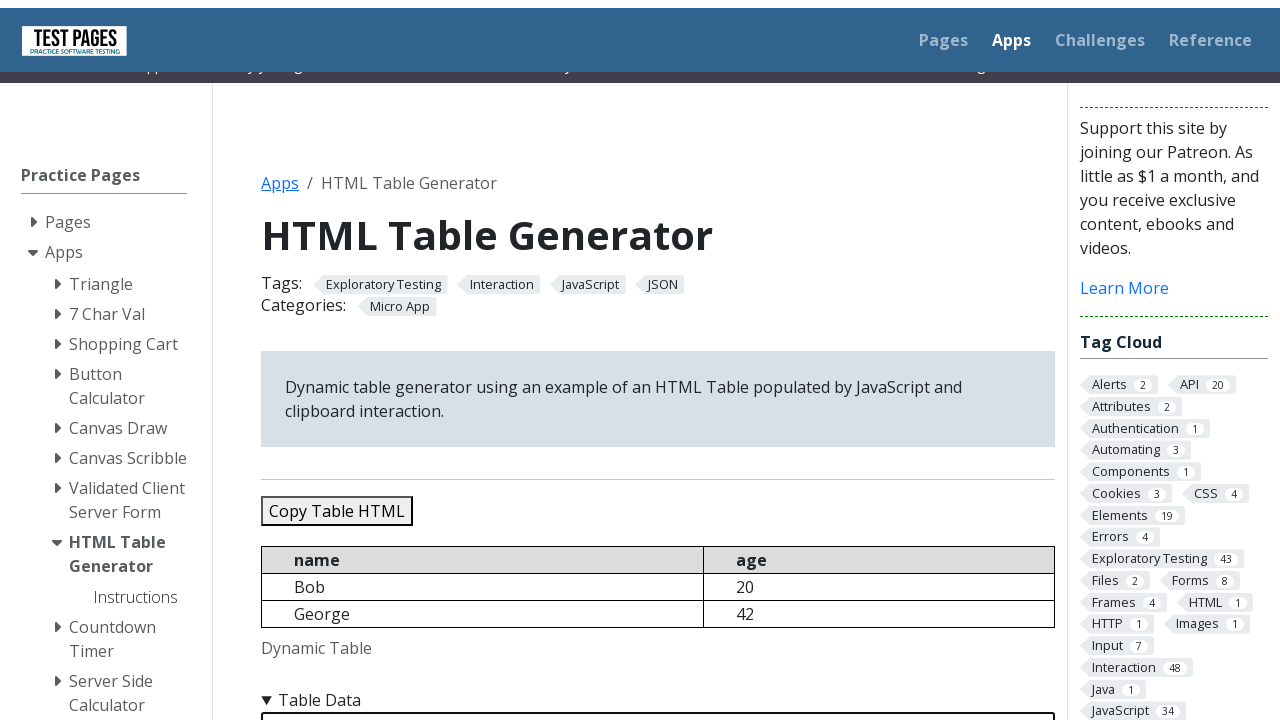

Entered JSON data with three sample records (Alice, Bob, Charlie) into the input field on #jsondata
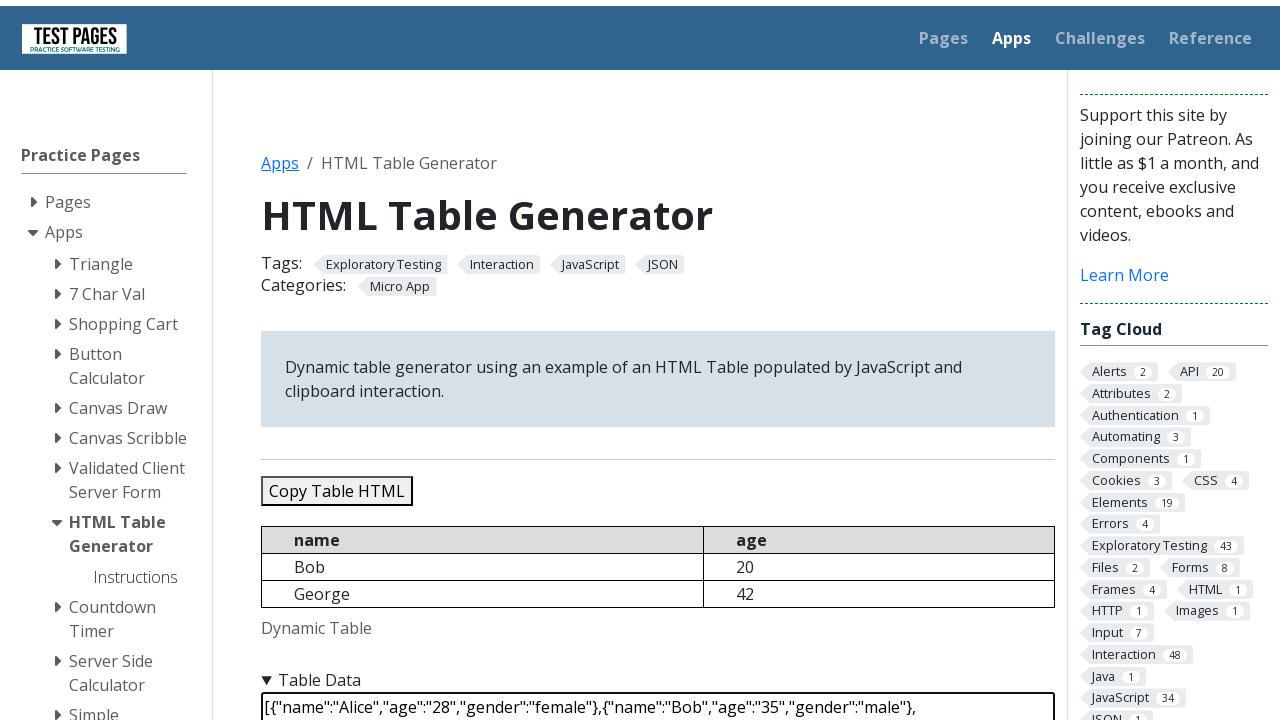

Clicked the Refresh Table button to apply the JSON data at (359, 360) on #refreshtable
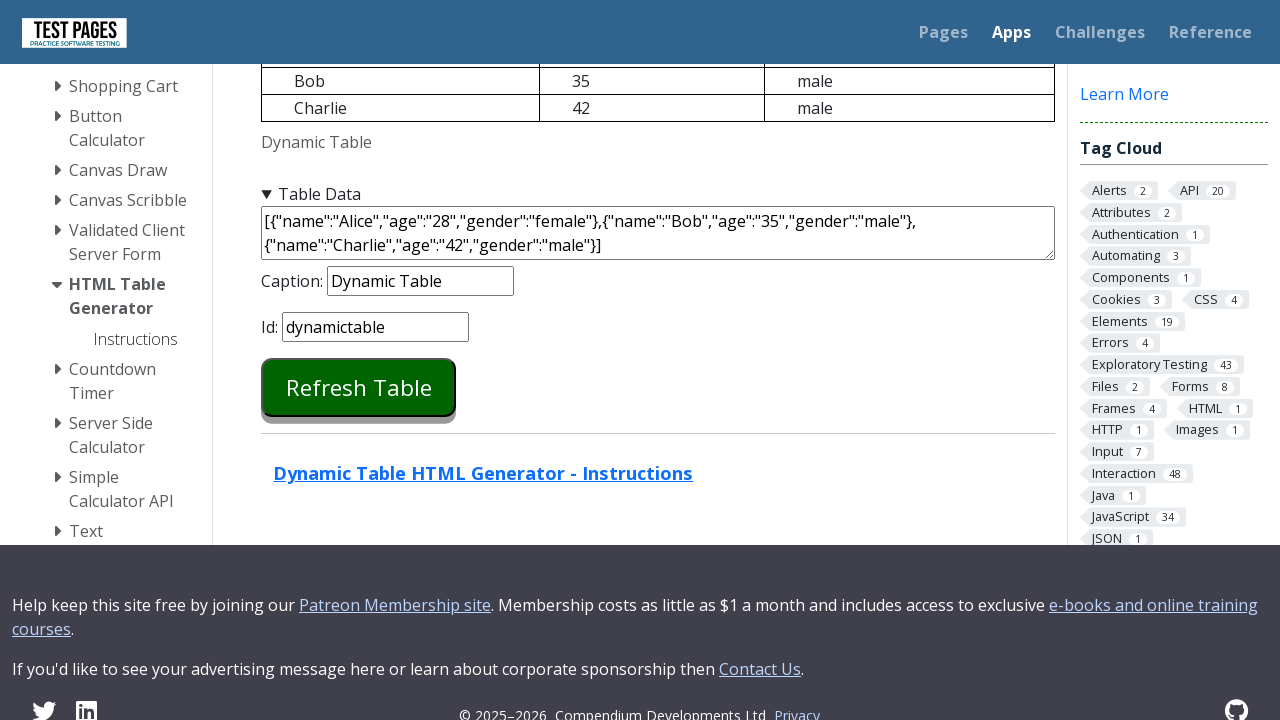

Dynamic table element became visible
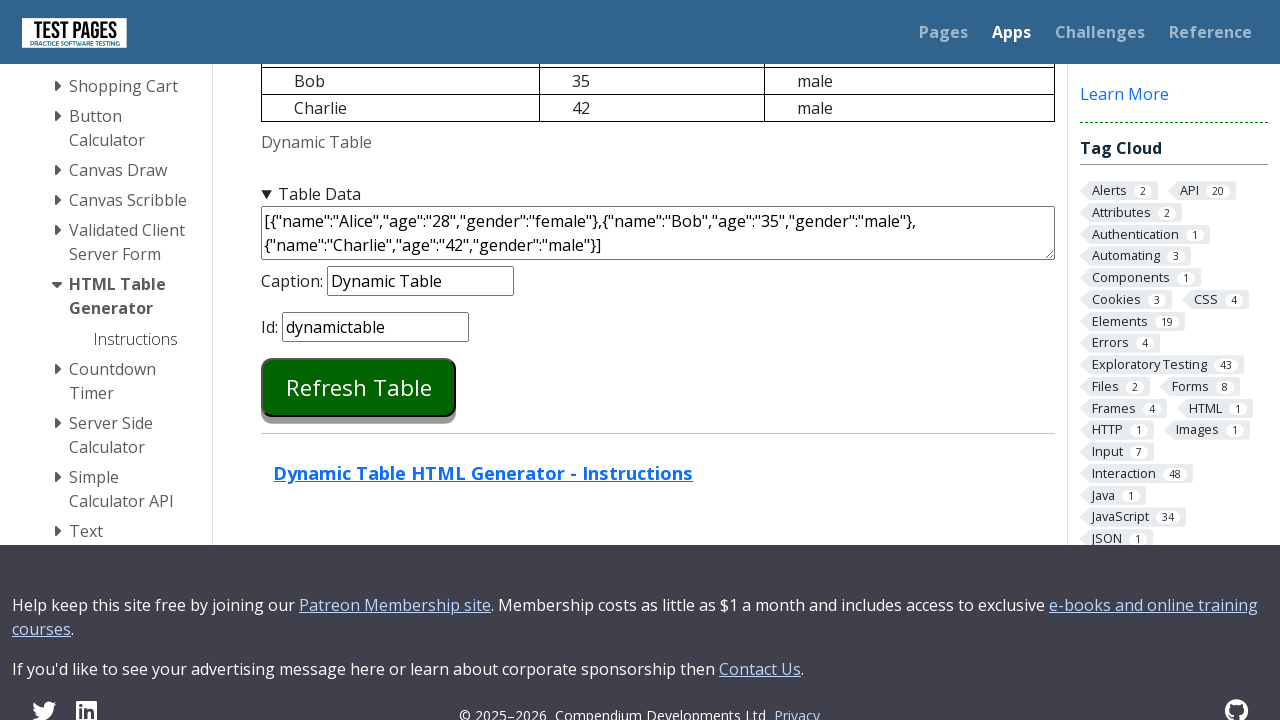

Verified 'Alice' appears in the table
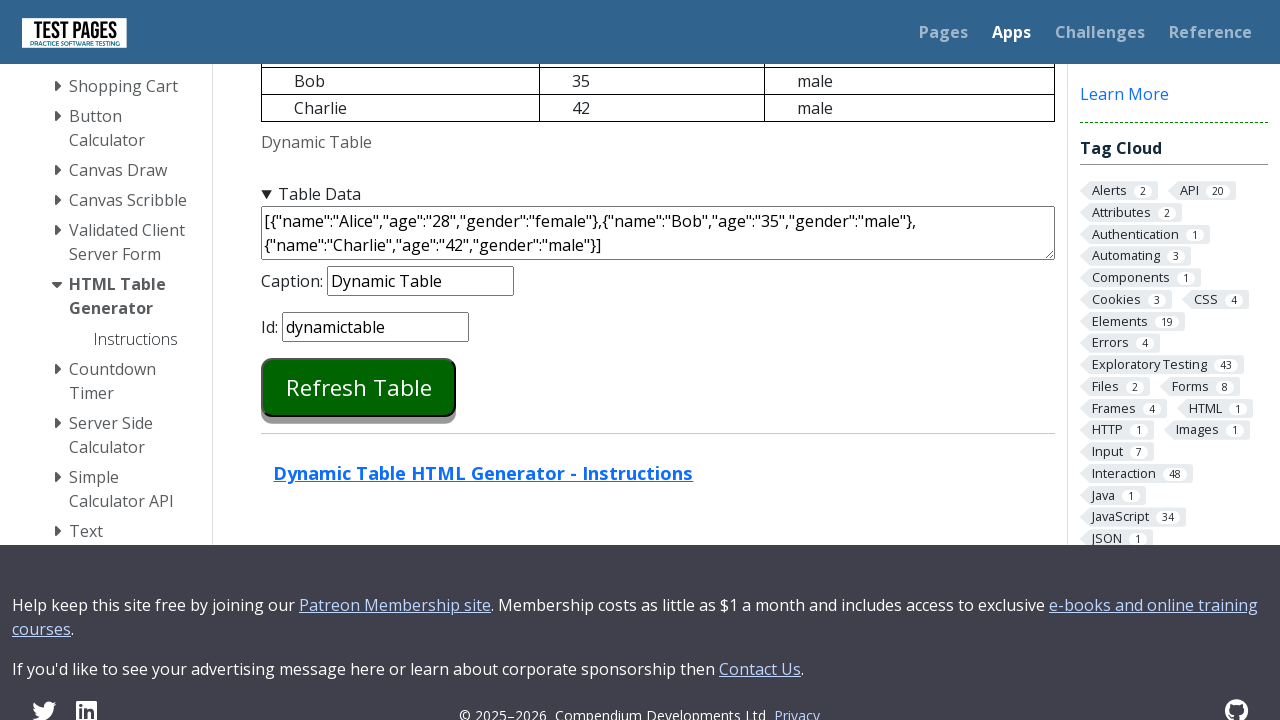

Verified 'Bob' appears in the table
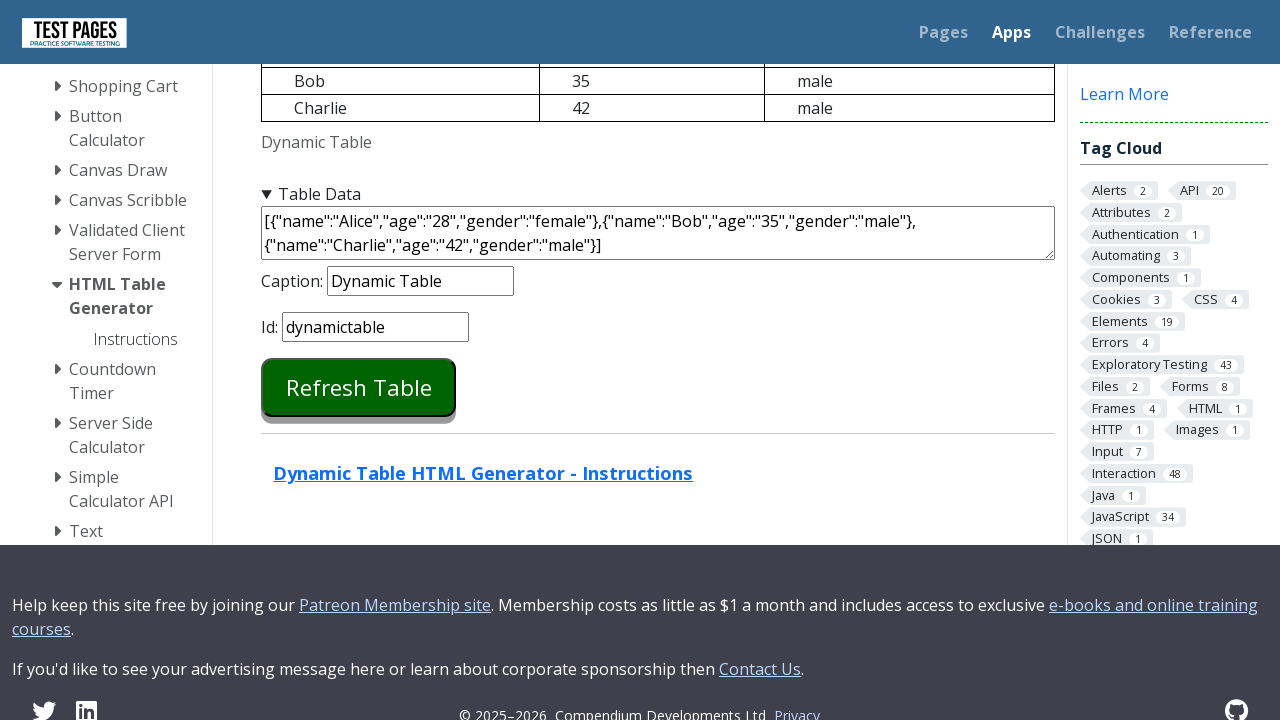

Verified 'Charlie' appears in the table
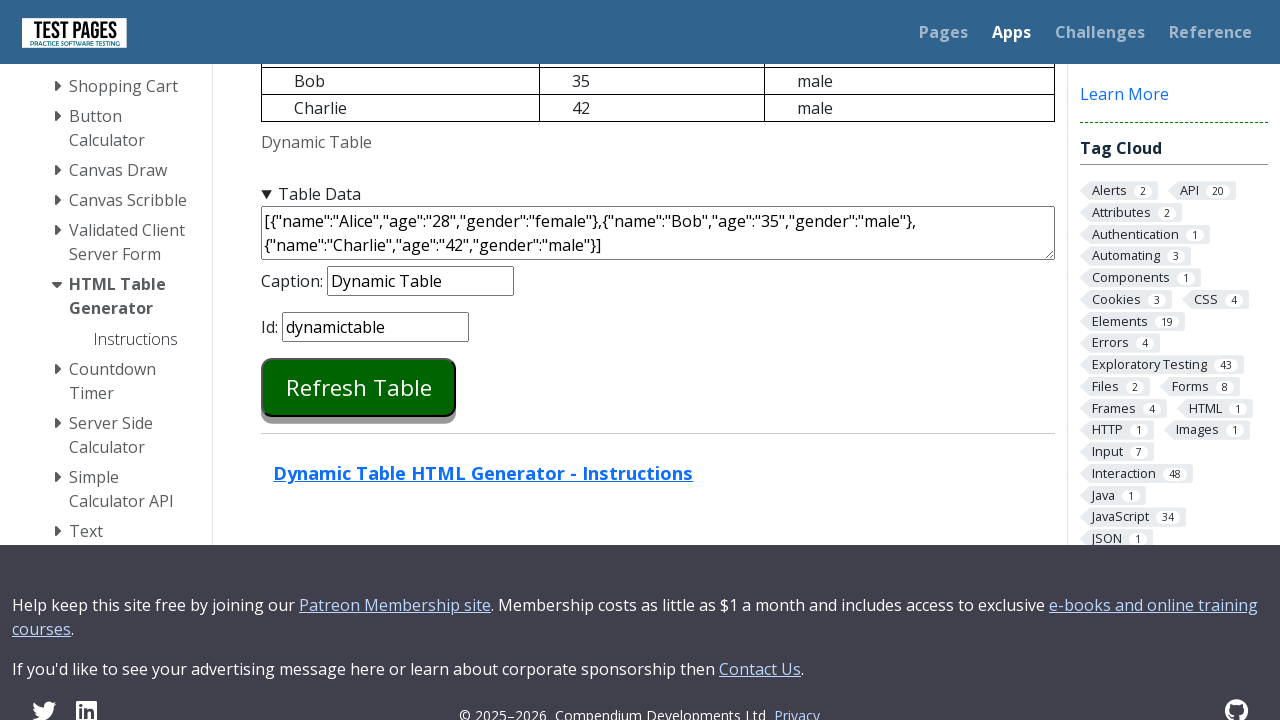

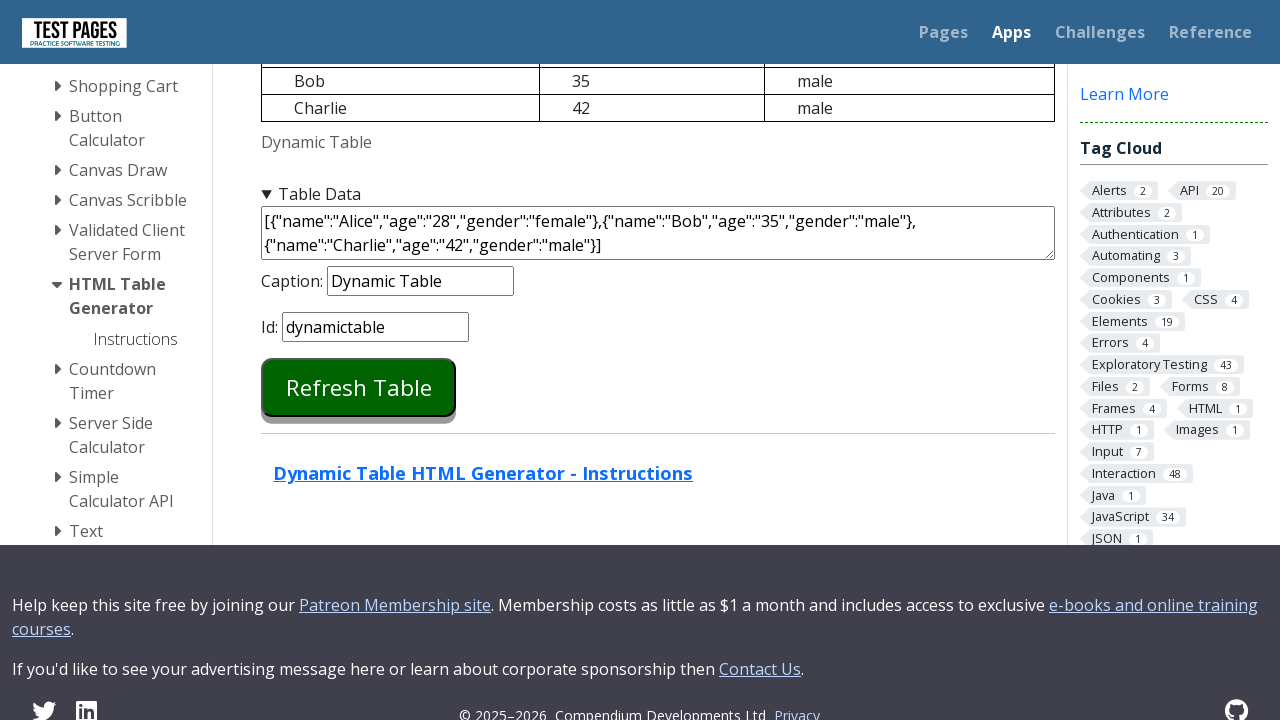